Navigates to an EBI Gene Expression Atlas page for a specific gene and clicks the Download button to initiate a data download.

Starting URL: https://www.ebi.ac.uk/gxa/genes/ENSG00000229183?bs=%7B%22homo%20sapiens%22%3A%5B%22ORGANISM_PART%22%5D%7D&ds=%7B%22kingdom%22%3A%5B%22animals%22%5D%7D#baseline

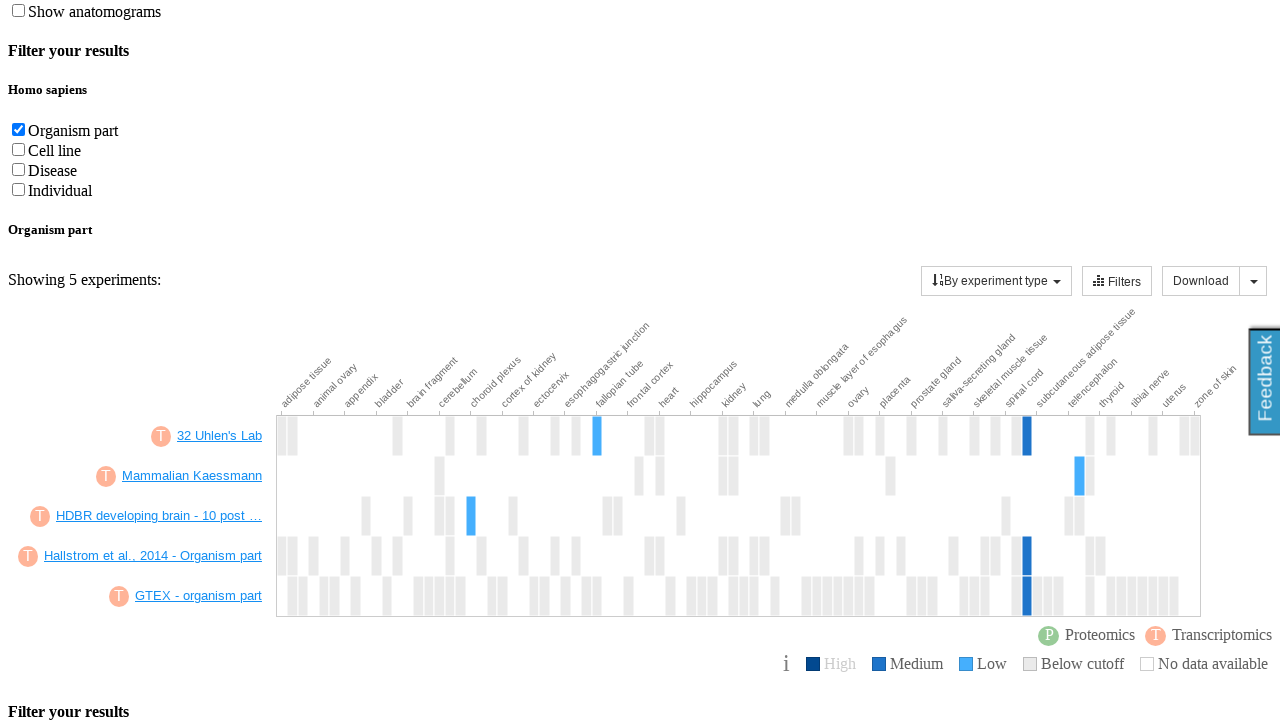

Download button became visible on the EBI Gene Expression Atlas page
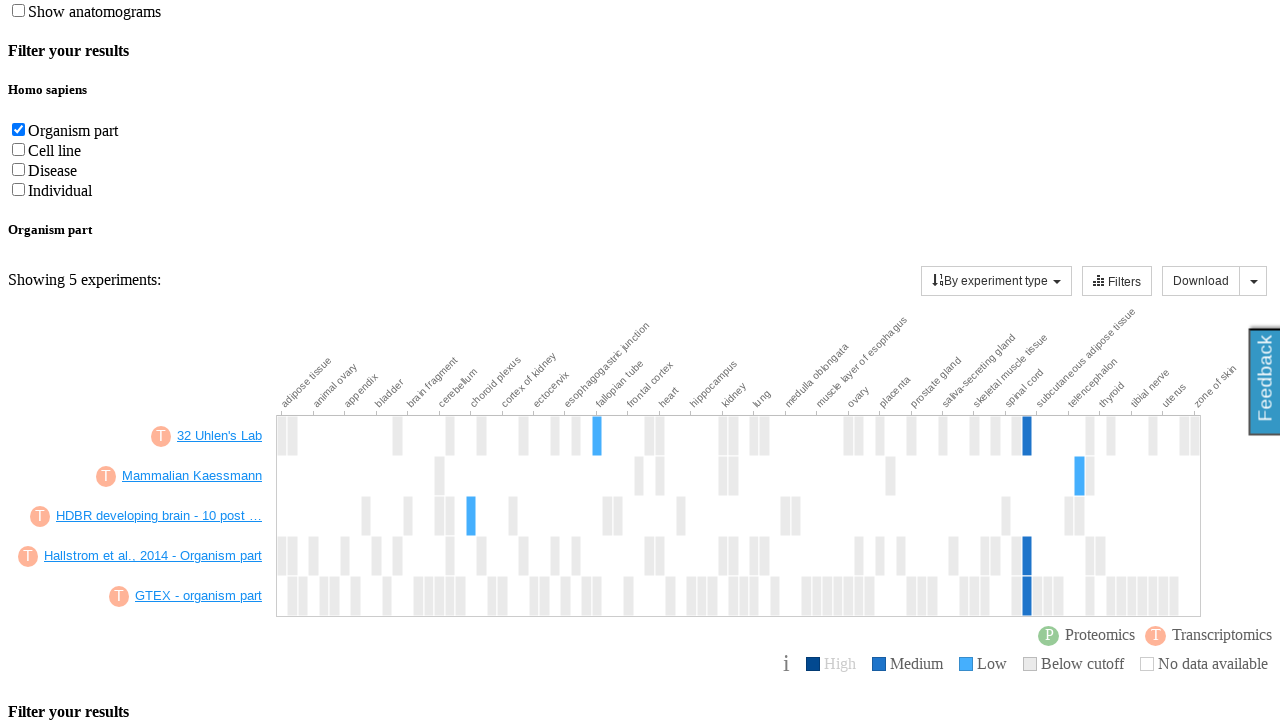

Clicked the Download button to initiate data download at (1201, 281) on xpath=//button[text()="Download"]
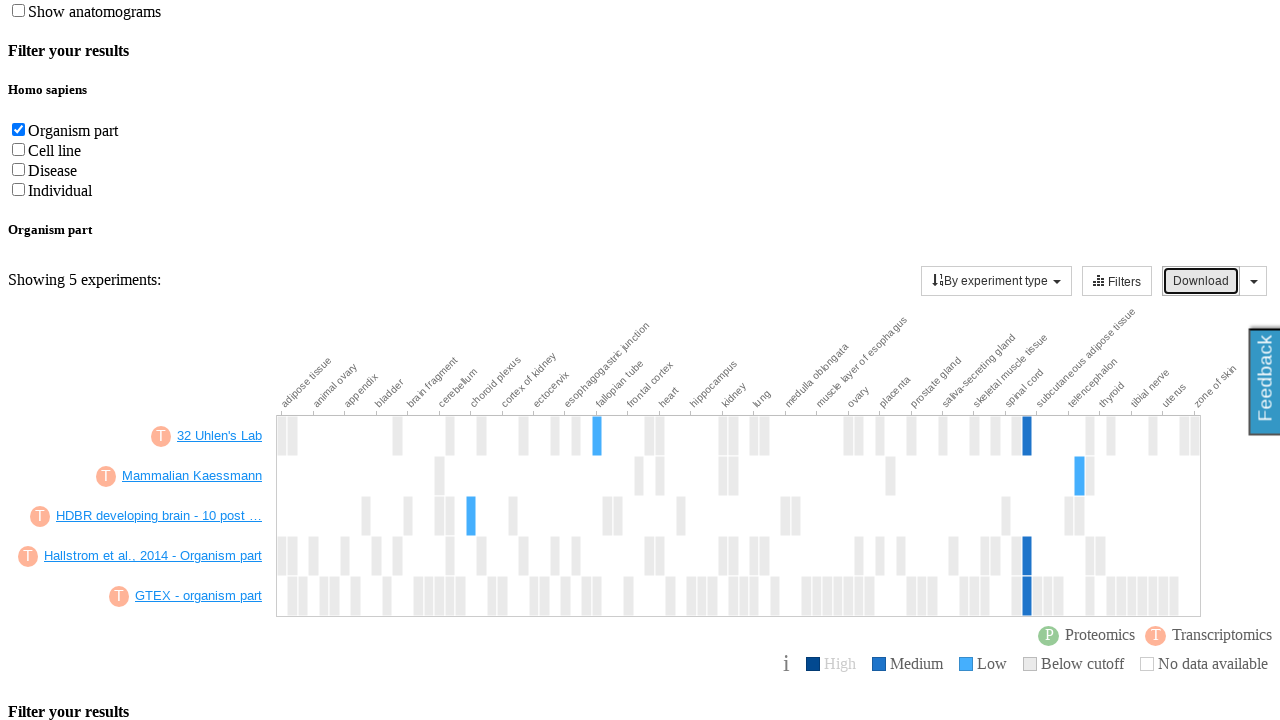

Waited 5 seconds for download dialog/action to complete
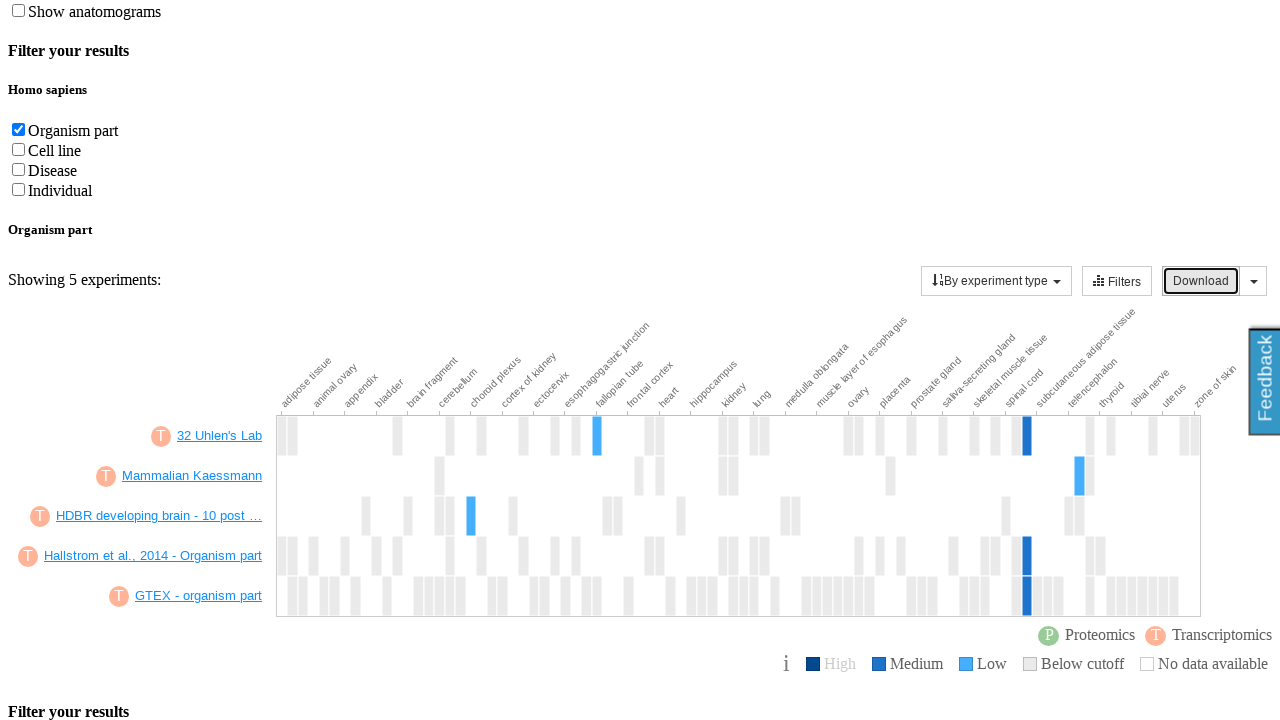

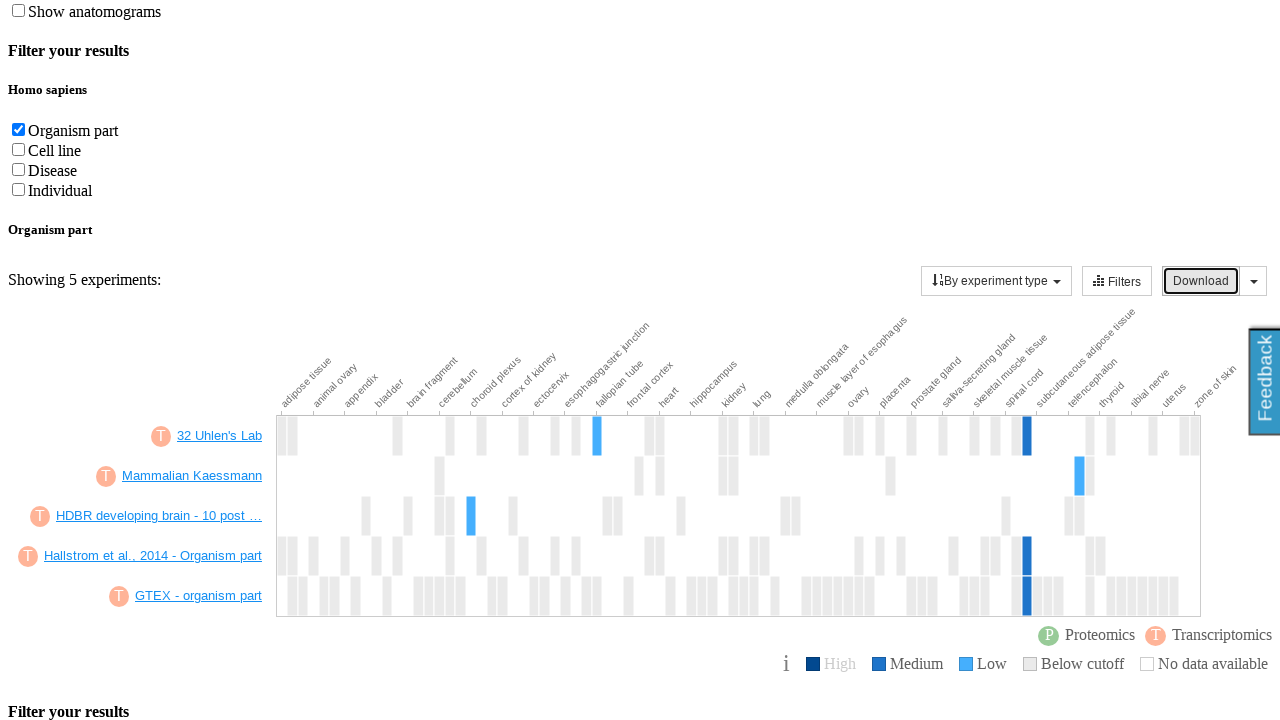